Launches the Pizza Hut India website and verifies it loads successfully

Starting URL: https://www.pizzahut.co.in/

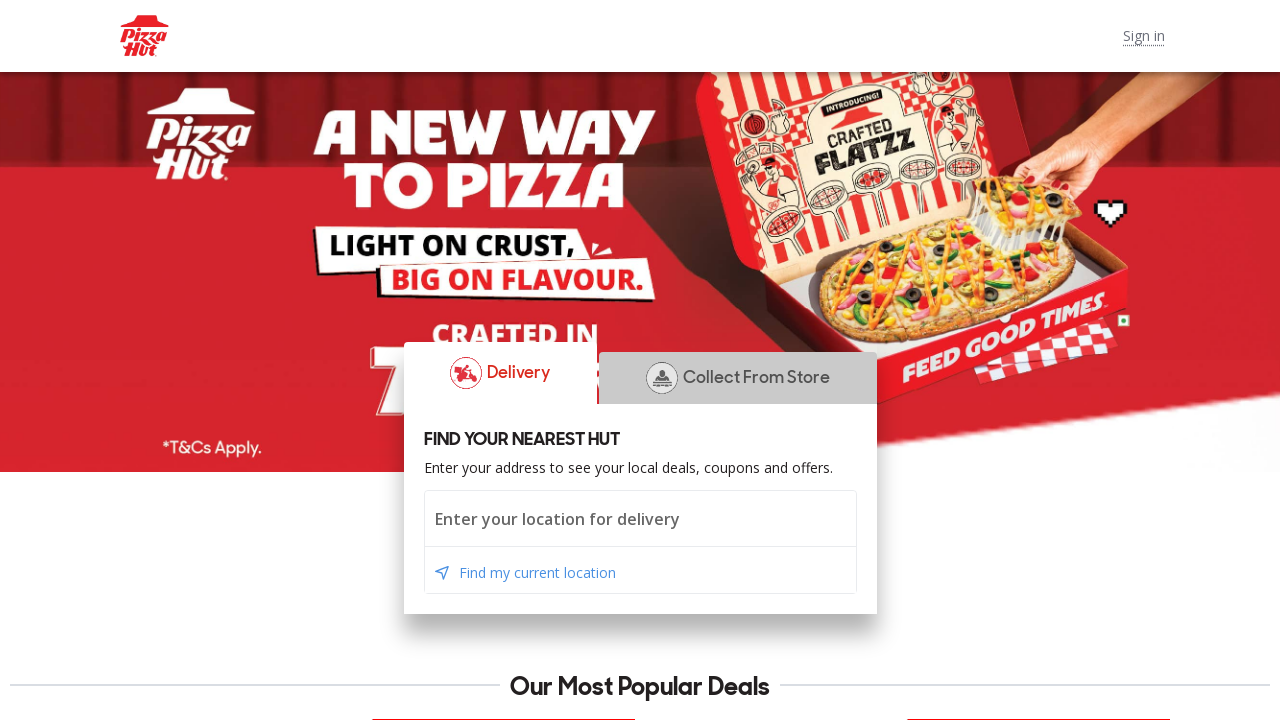

Pizza Hut India website DOM content loaded
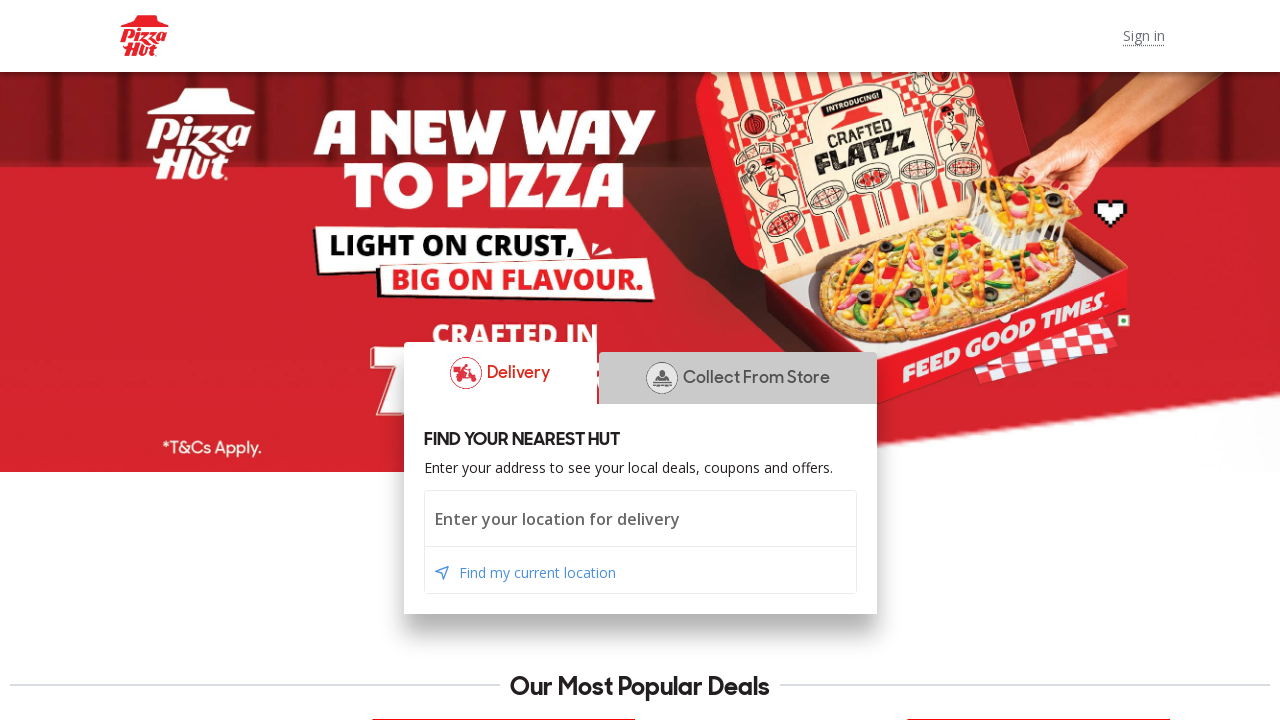

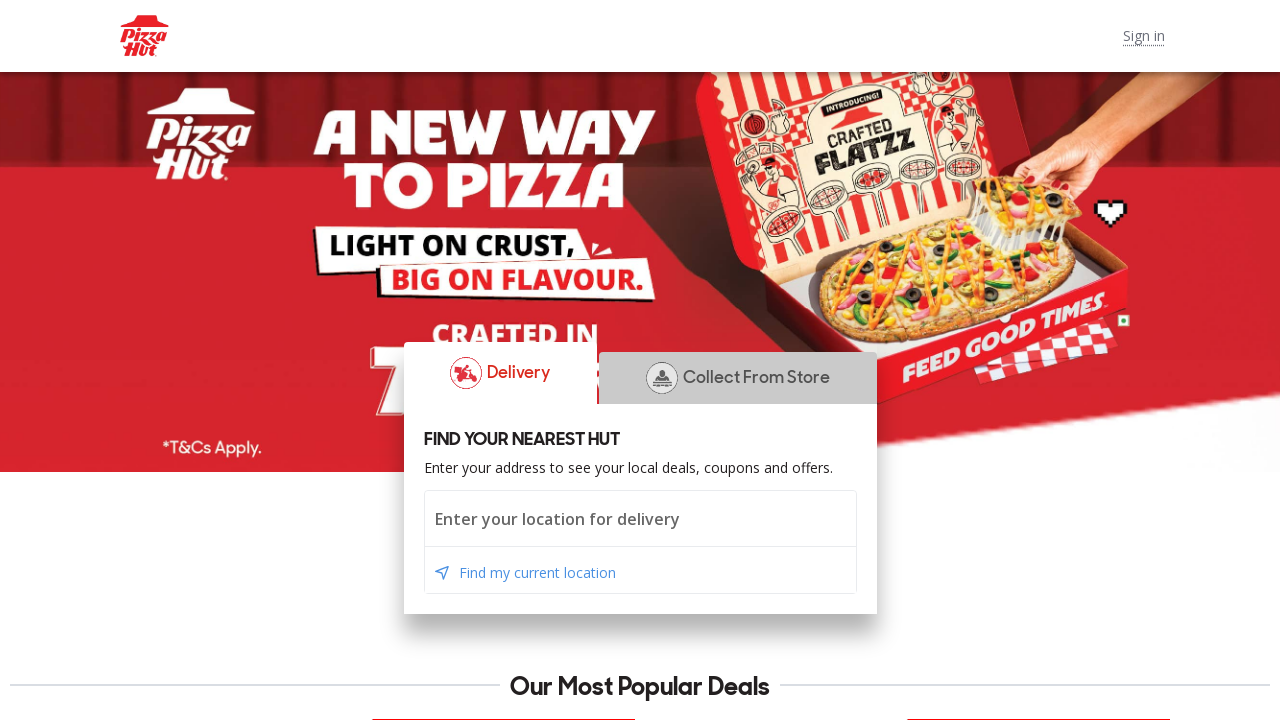